Tests toggling all items complete and then uncomplete

Starting URL: https://demo.playwright.dev/todomvc

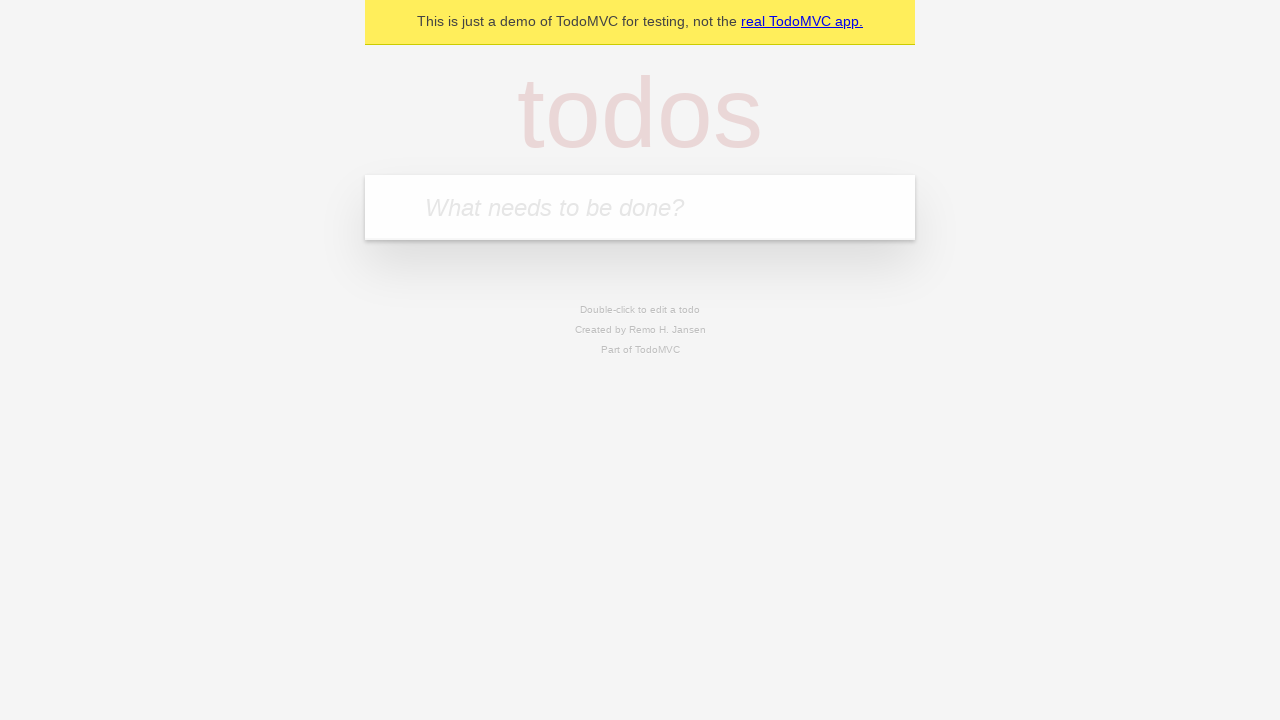

Filled todo input with 'buy some cheese' on internal:attr=[placeholder="What needs to be done?"i]
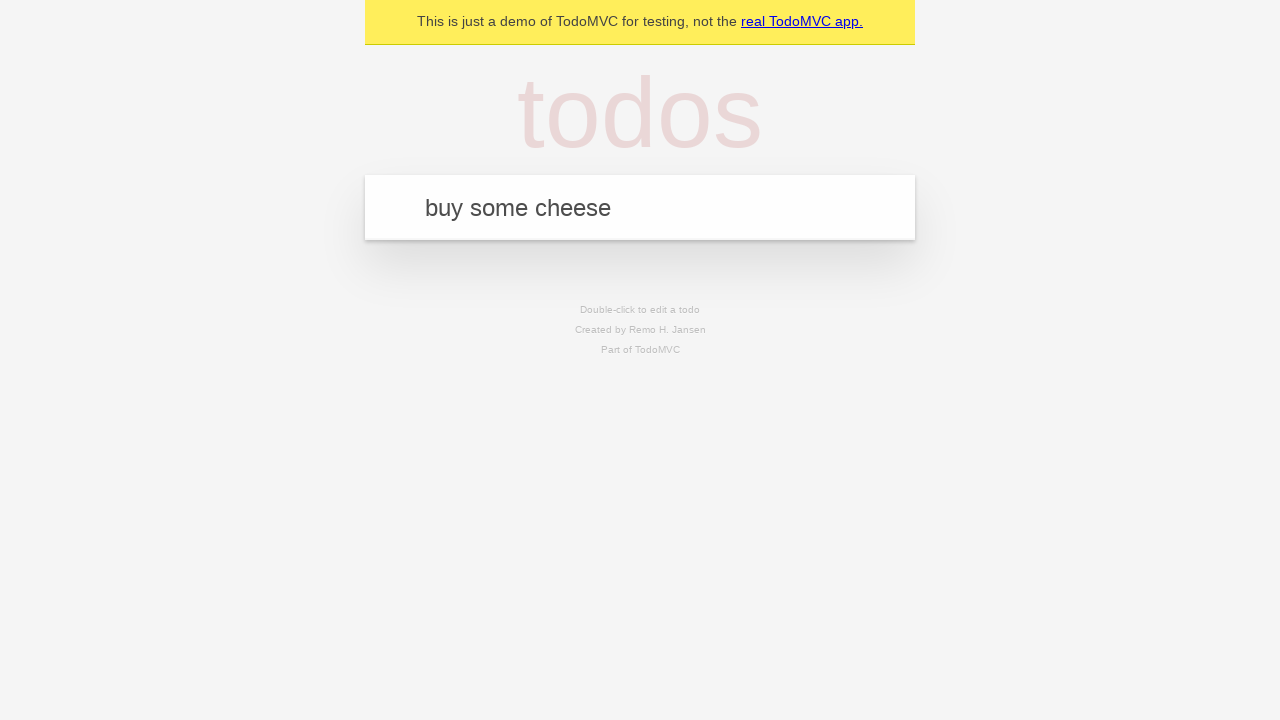

Pressed Enter to create first todo on internal:attr=[placeholder="What needs to be done?"i]
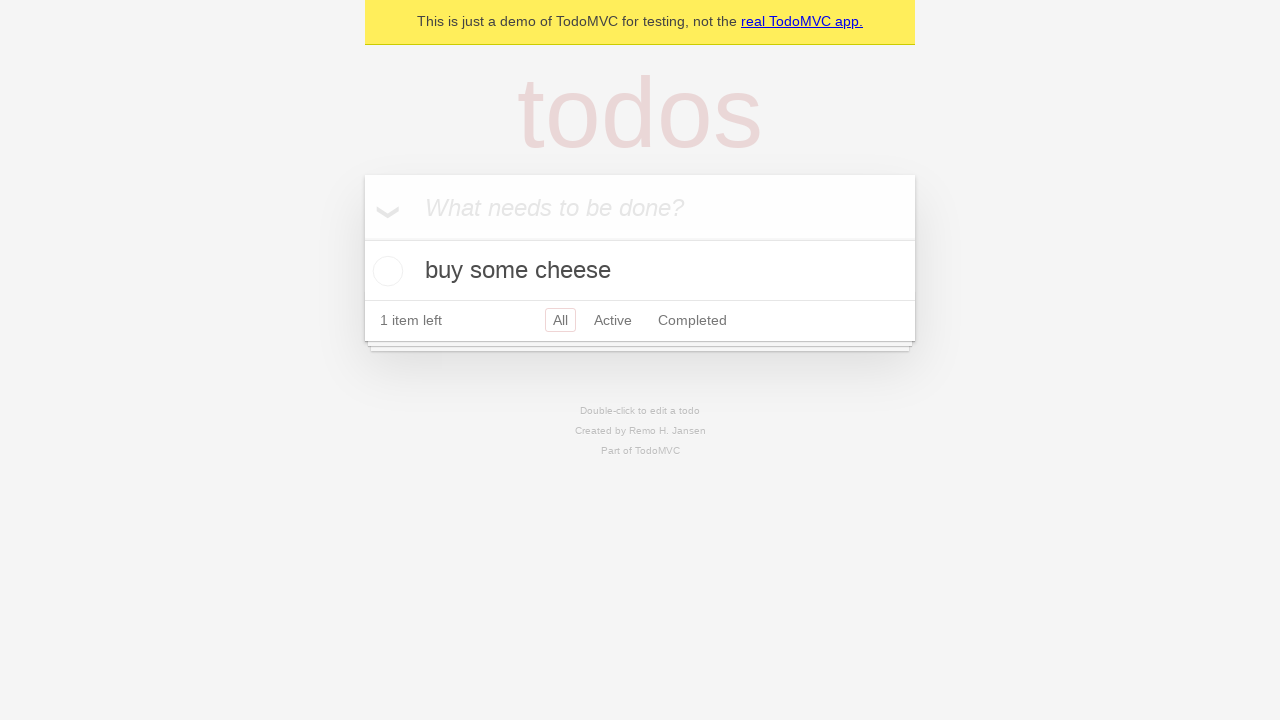

Filled todo input with 'feed the cat' on internal:attr=[placeholder="What needs to be done?"i]
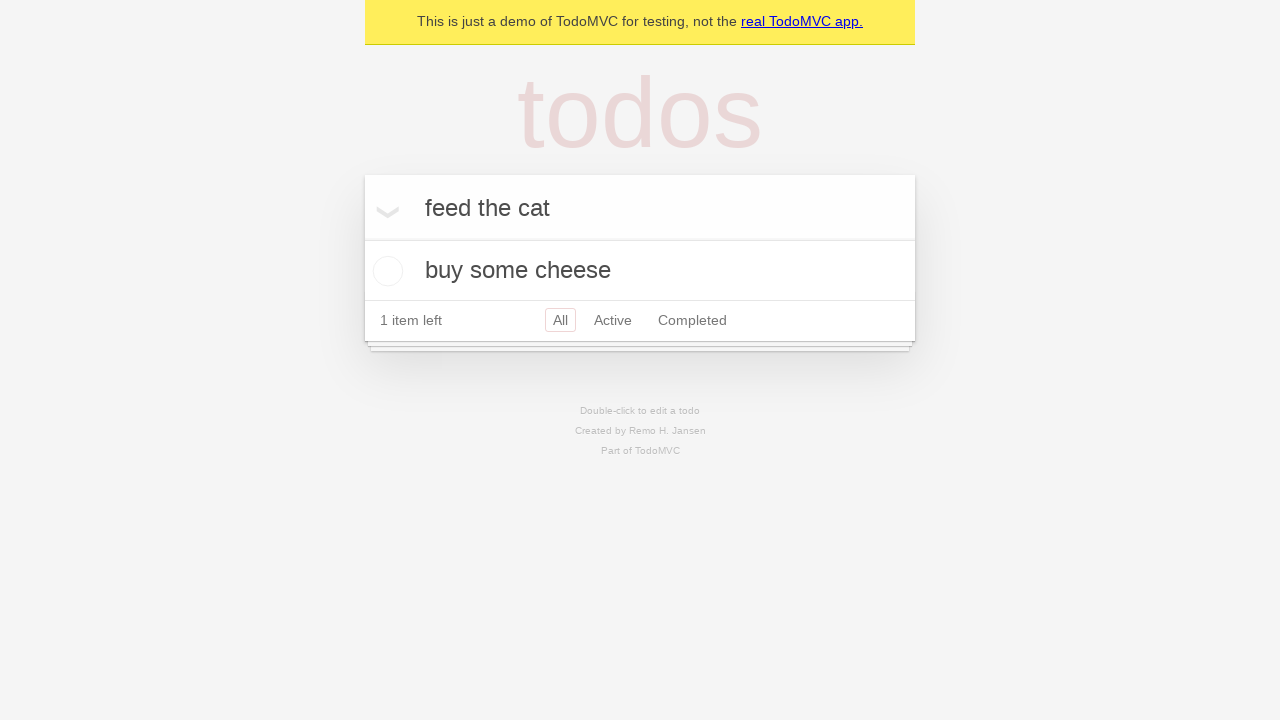

Pressed Enter to create second todo on internal:attr=[placeholder="What needs to be done?"i]
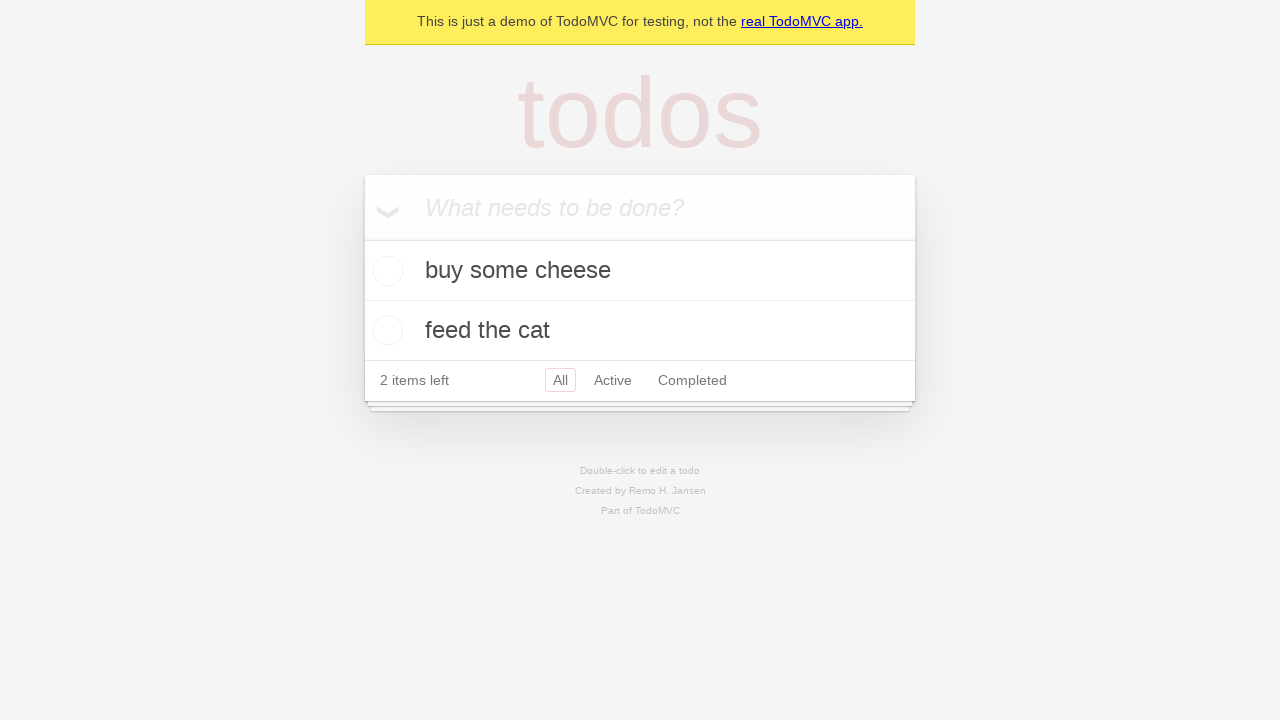

Filled todo input with 'book a doctors appointment' on internal:attr=[placeholder="What needs to be done?"i]
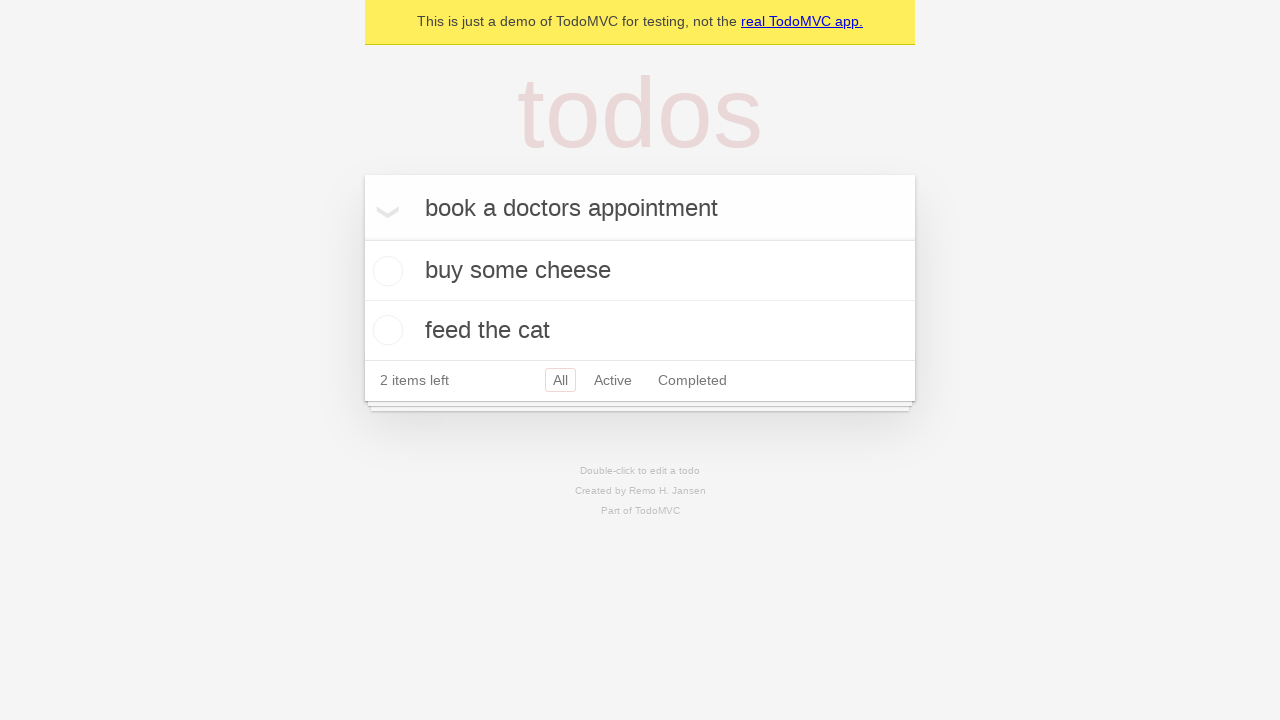

Pressed Enter to create third todo on internal:attr=[placeholder="What needs to be done?"i]
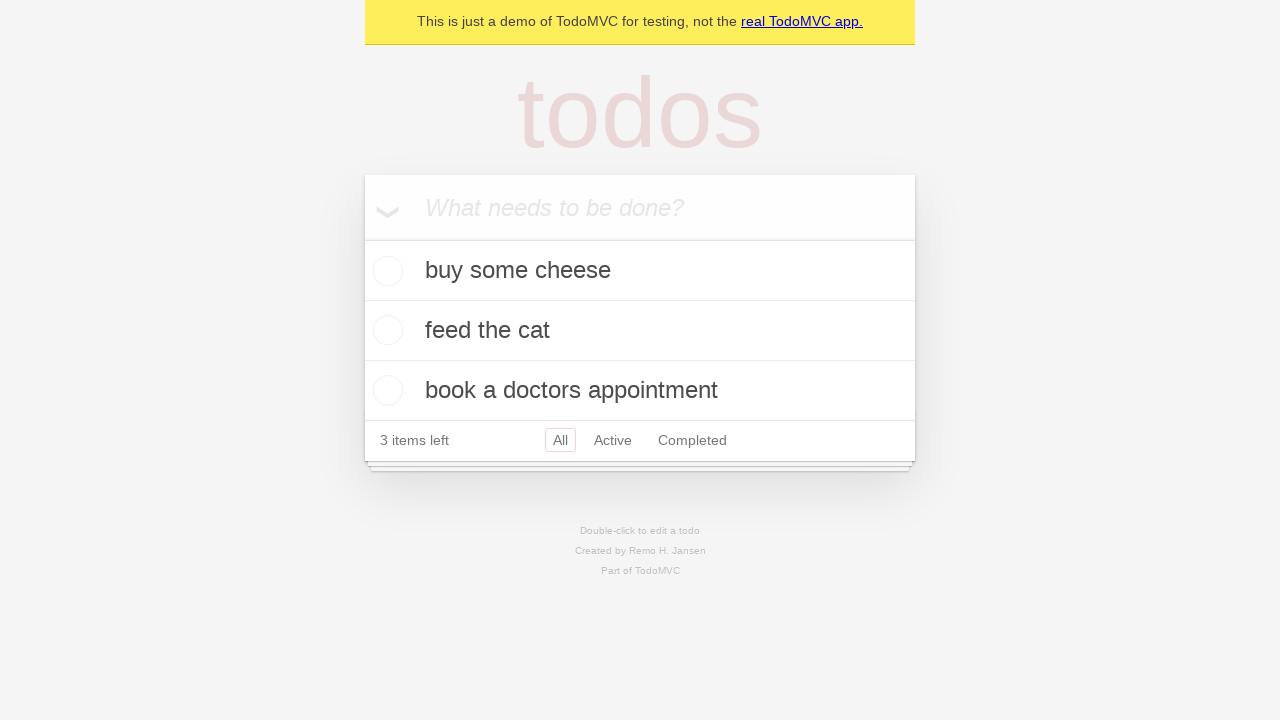

Checked 'Mark all as complete' toggle to complete all items at (362, 238) on internal:label="Mark all as complete"i
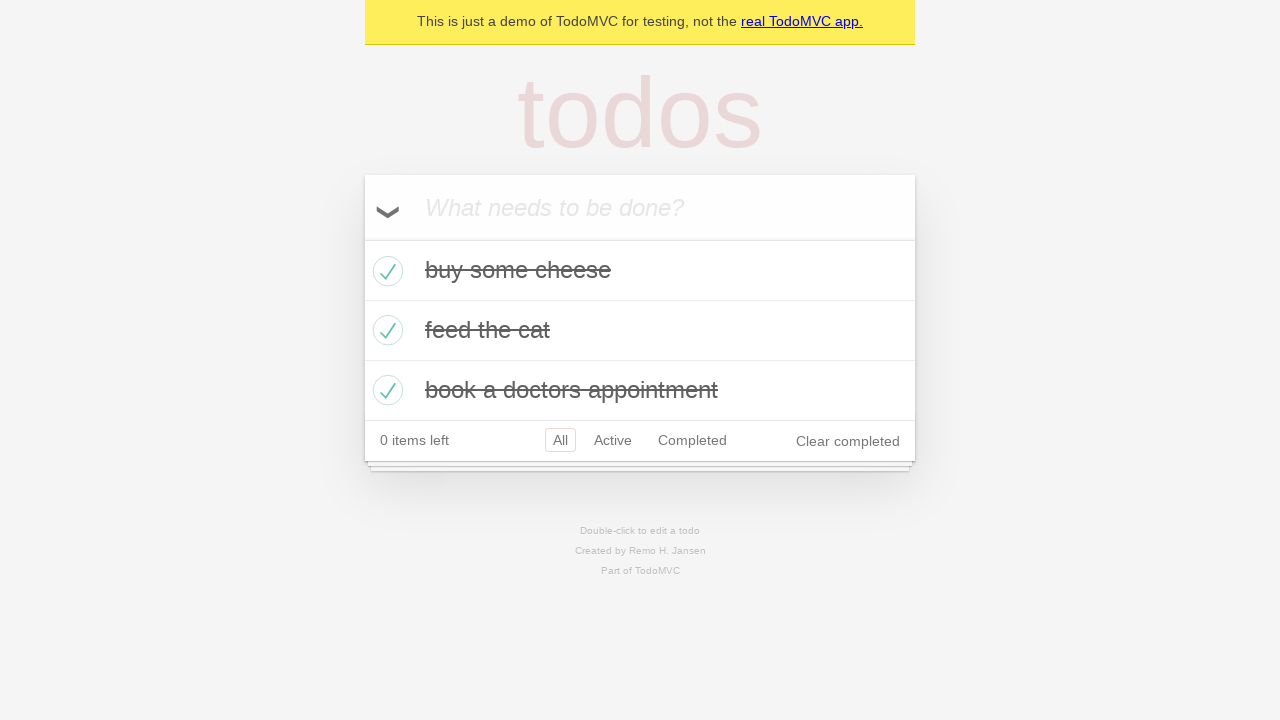

Unchecked 'Mark all as complete' toggle to clear completed state at (362, 238) on internal:label="Mark all as complete"i
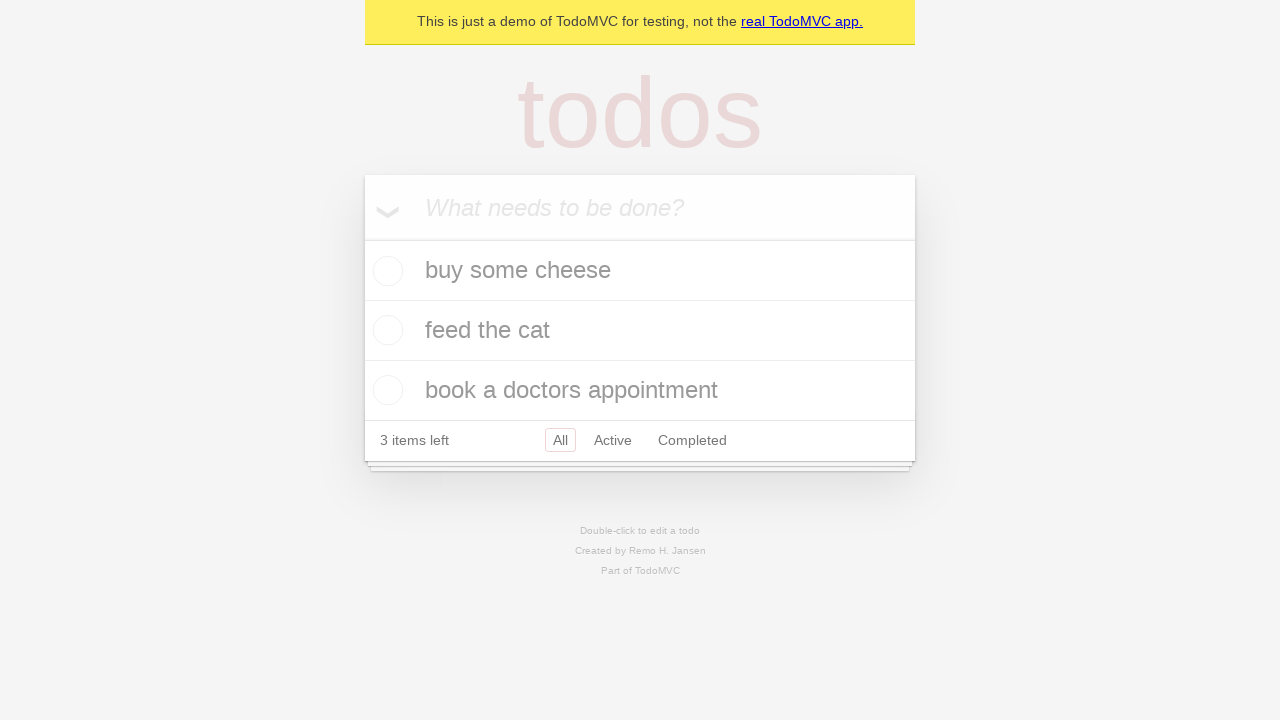

Verified that todo items are present in the DOM
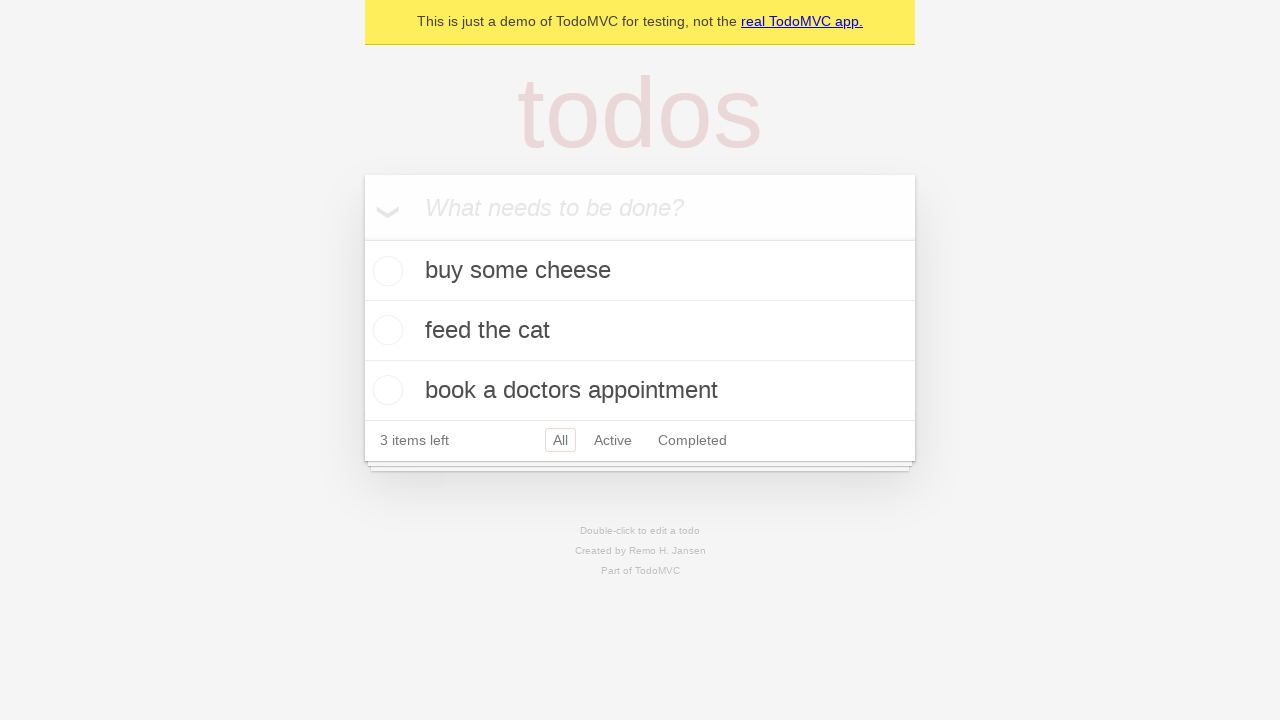

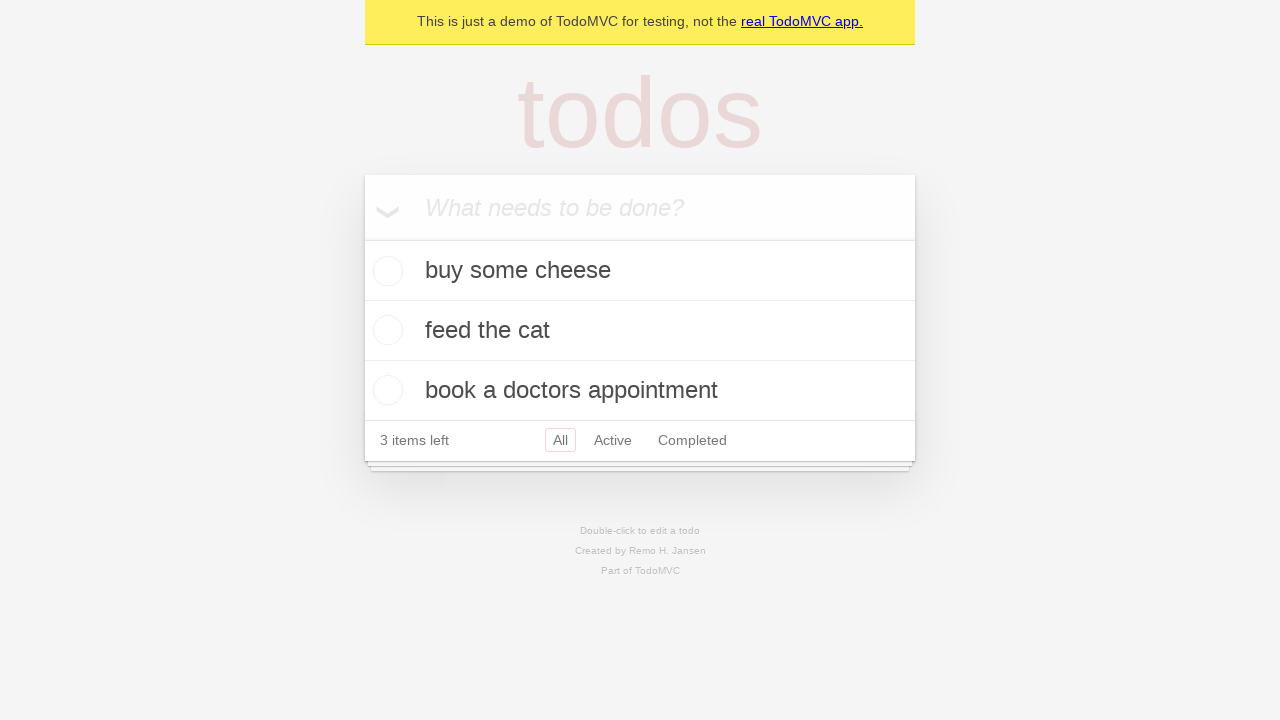